Tests the login form validation by clicking the login button with blank username and password fields, then verifying that the appropriate error message is displayed.

Starting URL: https://www.saucedemo.com/

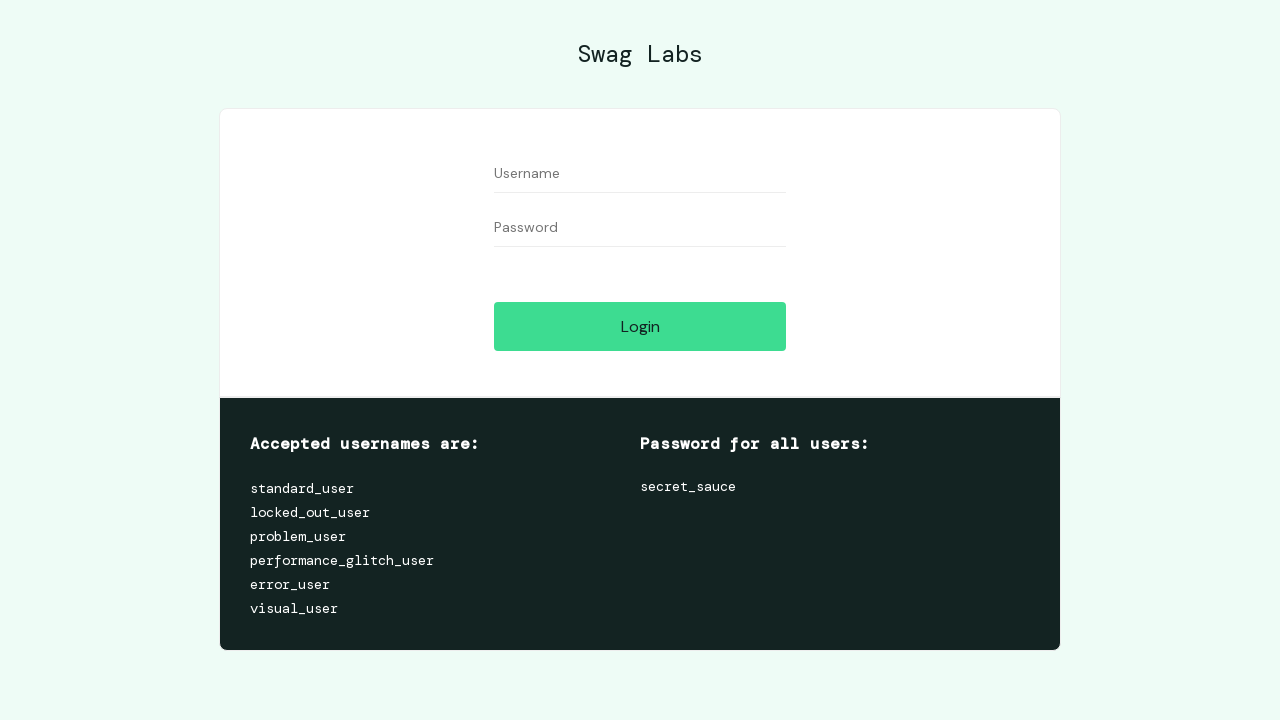

Clicked login button with blank username and password fields at (640, 326) on #login-button
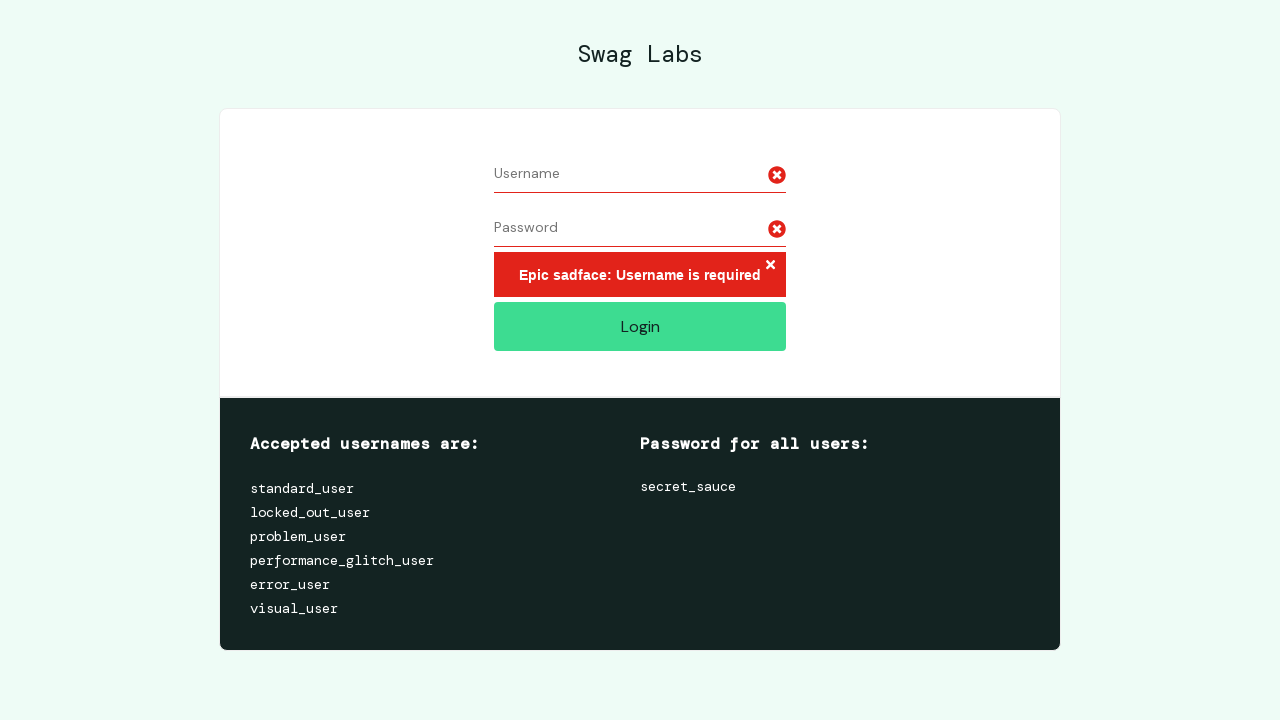

Error message selector appeared on page
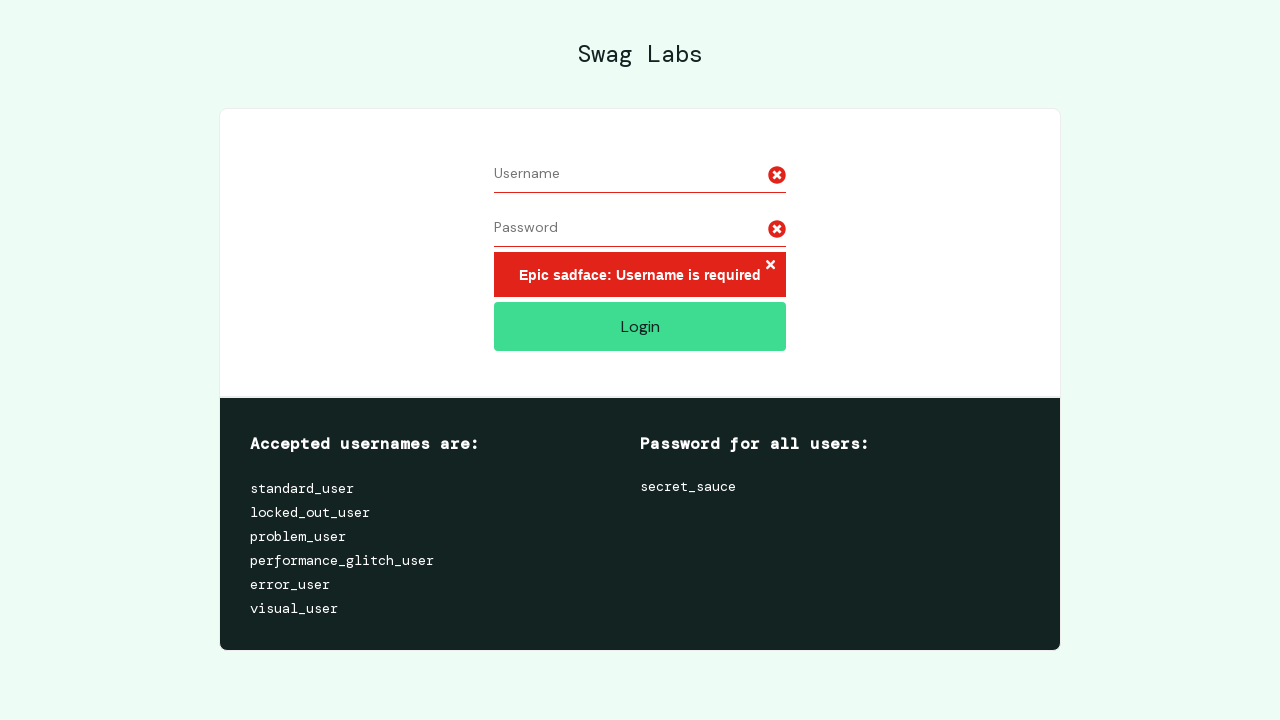

Retrieved error message text content
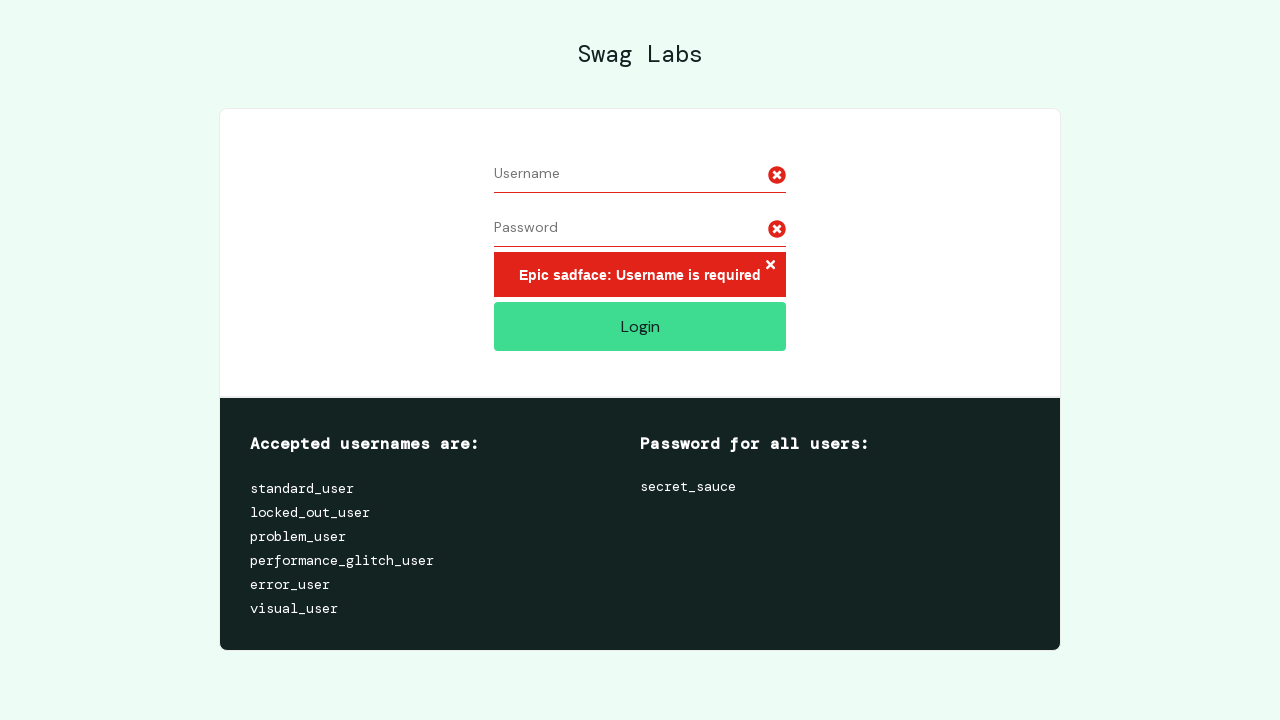

Verified error message matches expected text: 'Epic sadface: Username is required'
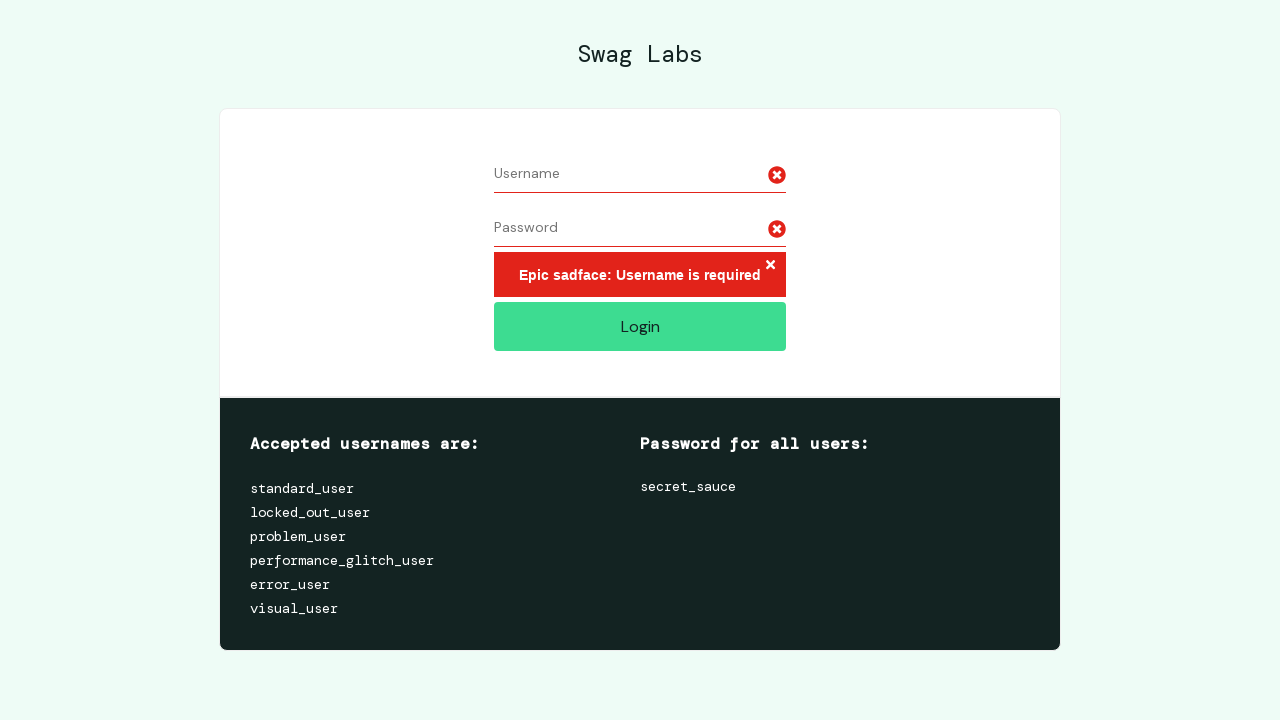

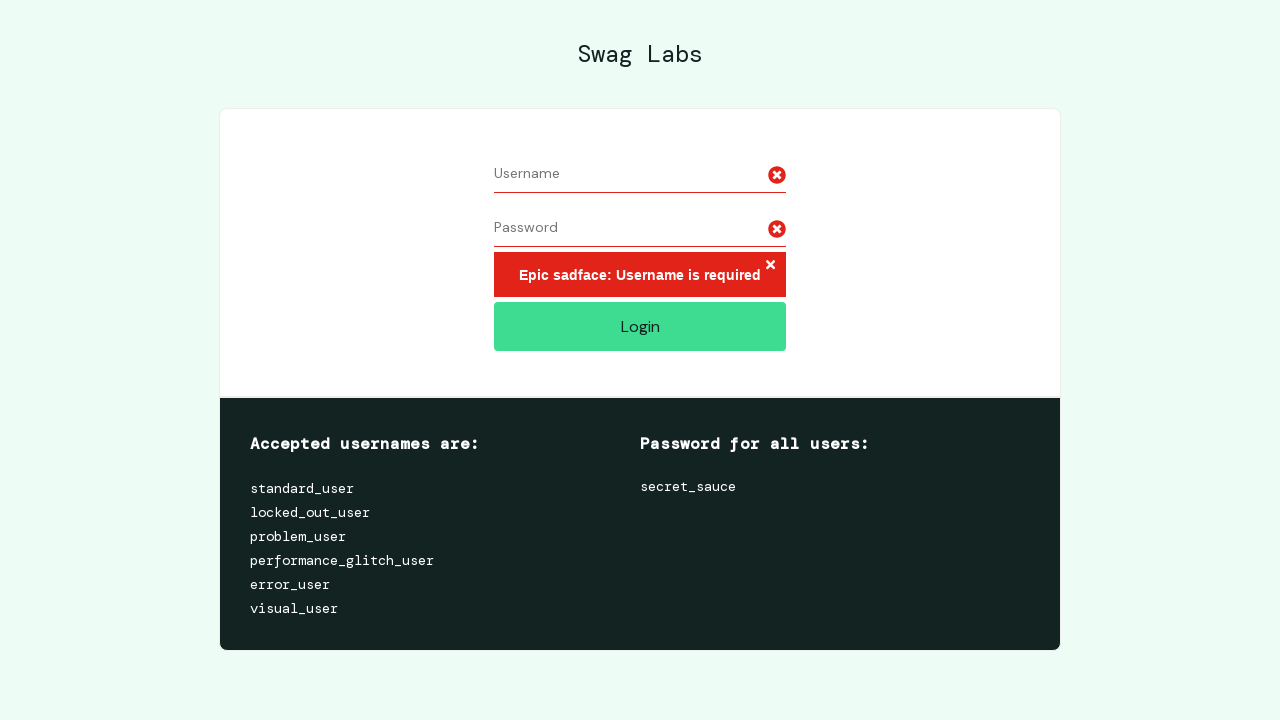